Tests dropdown selection by navigating to dropdown page and selecting Option 2

Starting URL: https://the-internet.herokuapp.com/dropdown

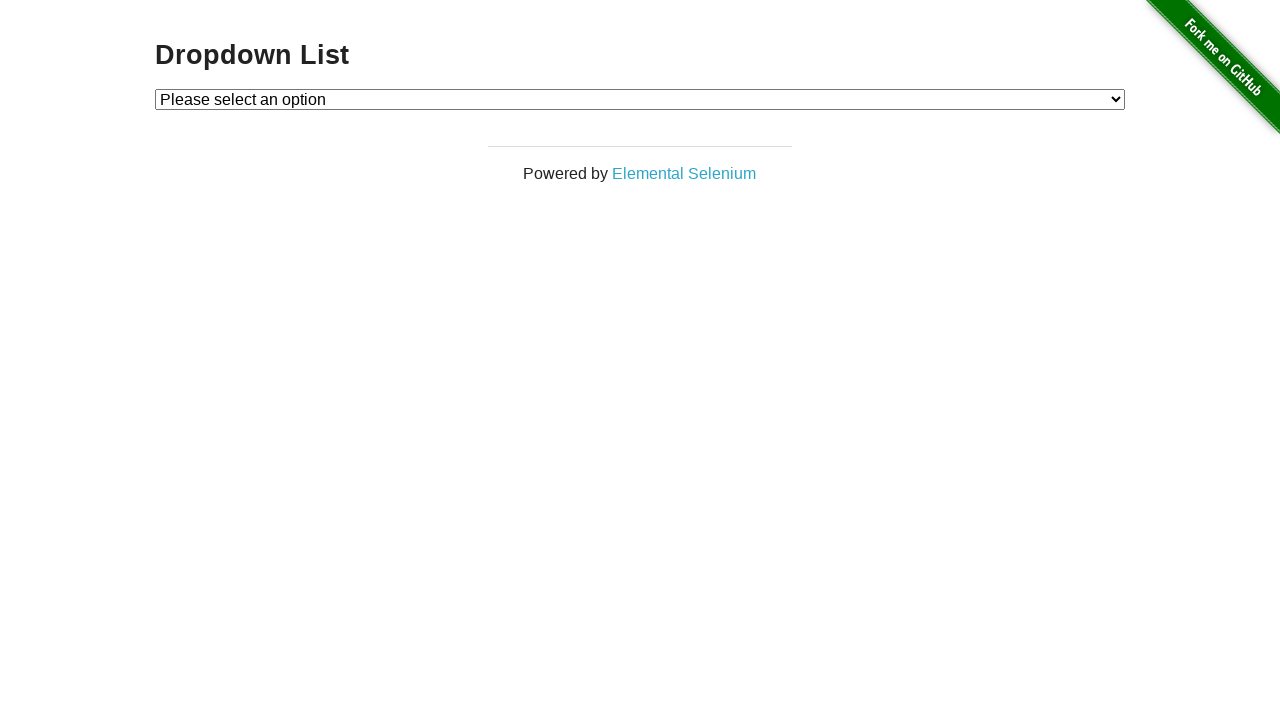

Navigated to dropdown page
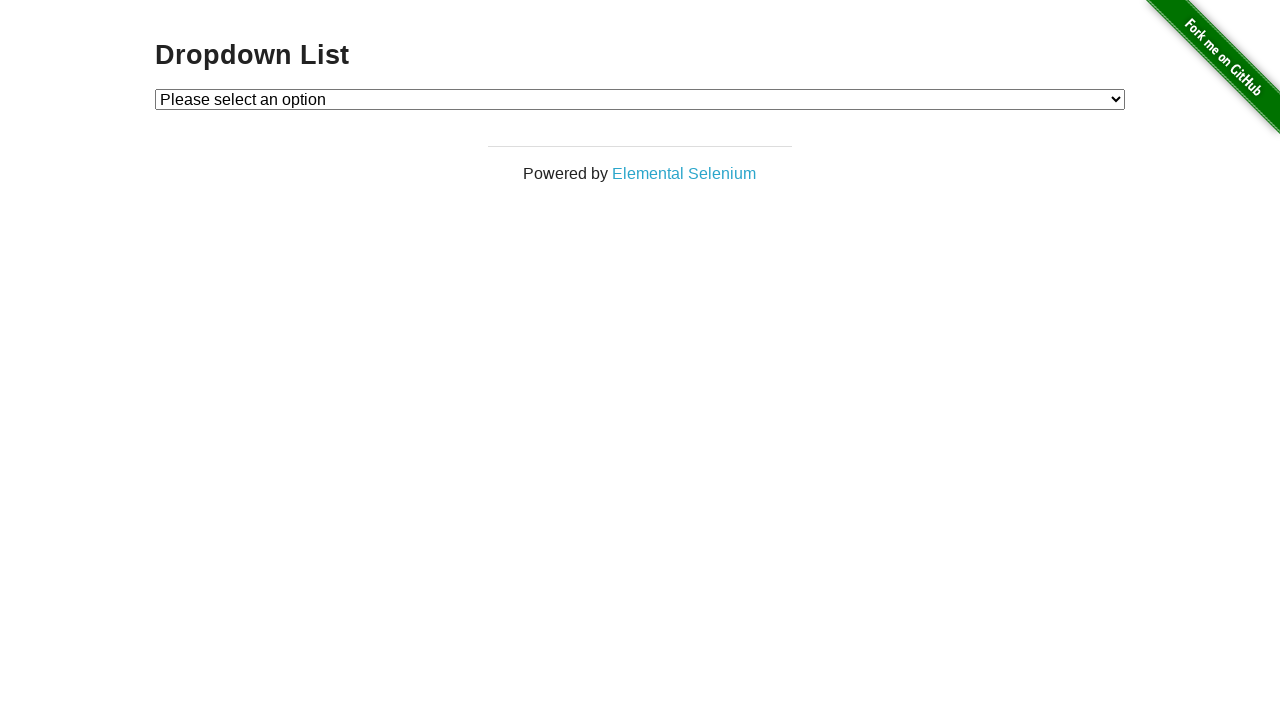

Selected Option 2 from dropdown on #dropdown
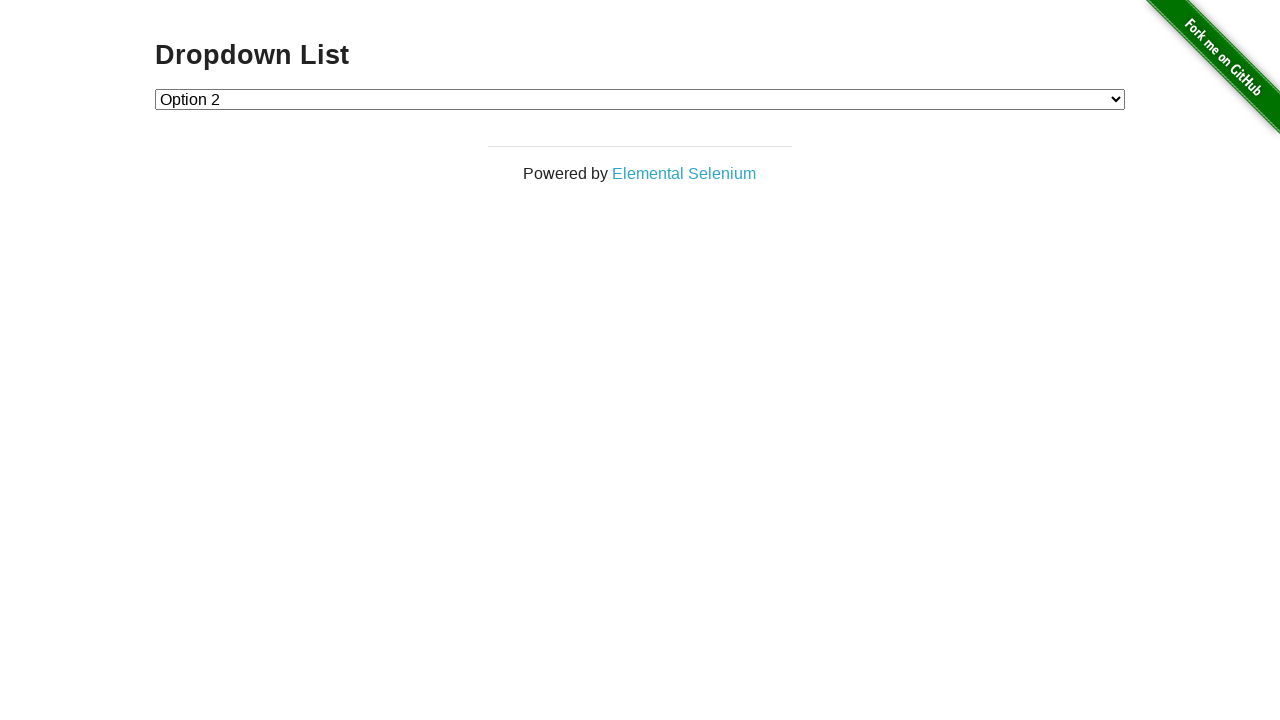

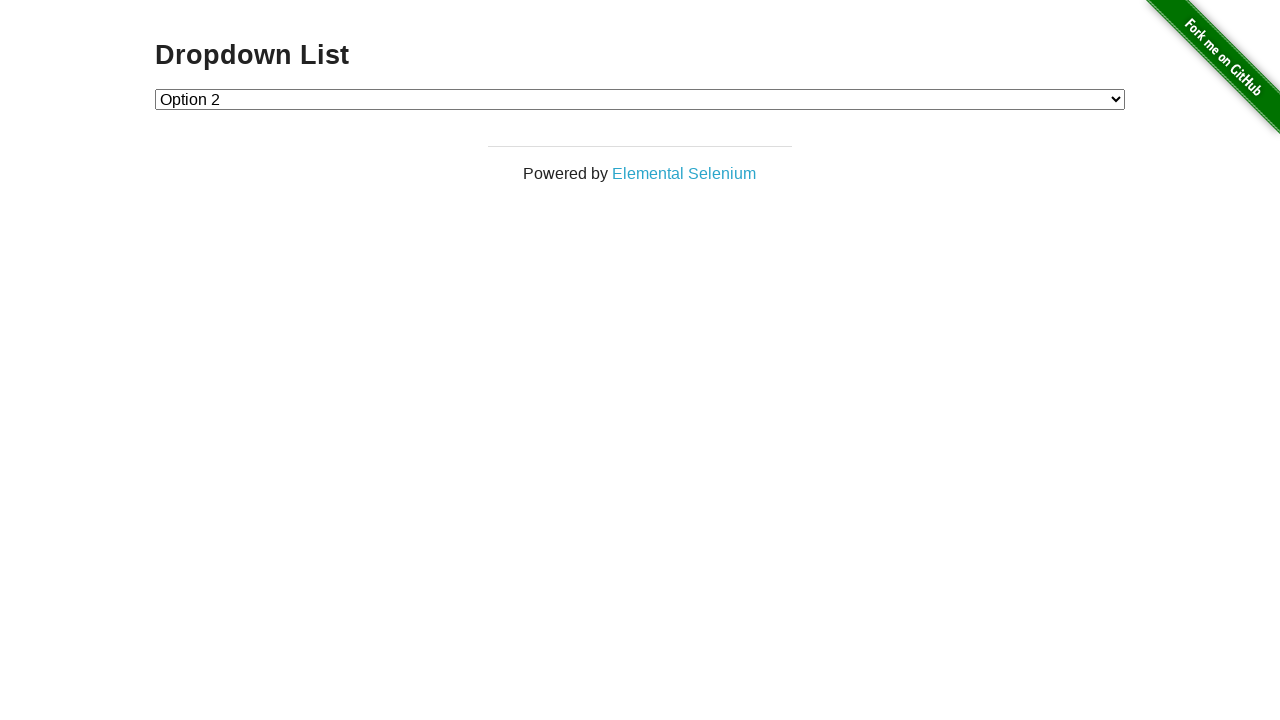